Tests text input functionality on a web form by entering text, clearing it, and entering new text

Starting URL: https://www.selenium.dev/selenium/web/web-form.html

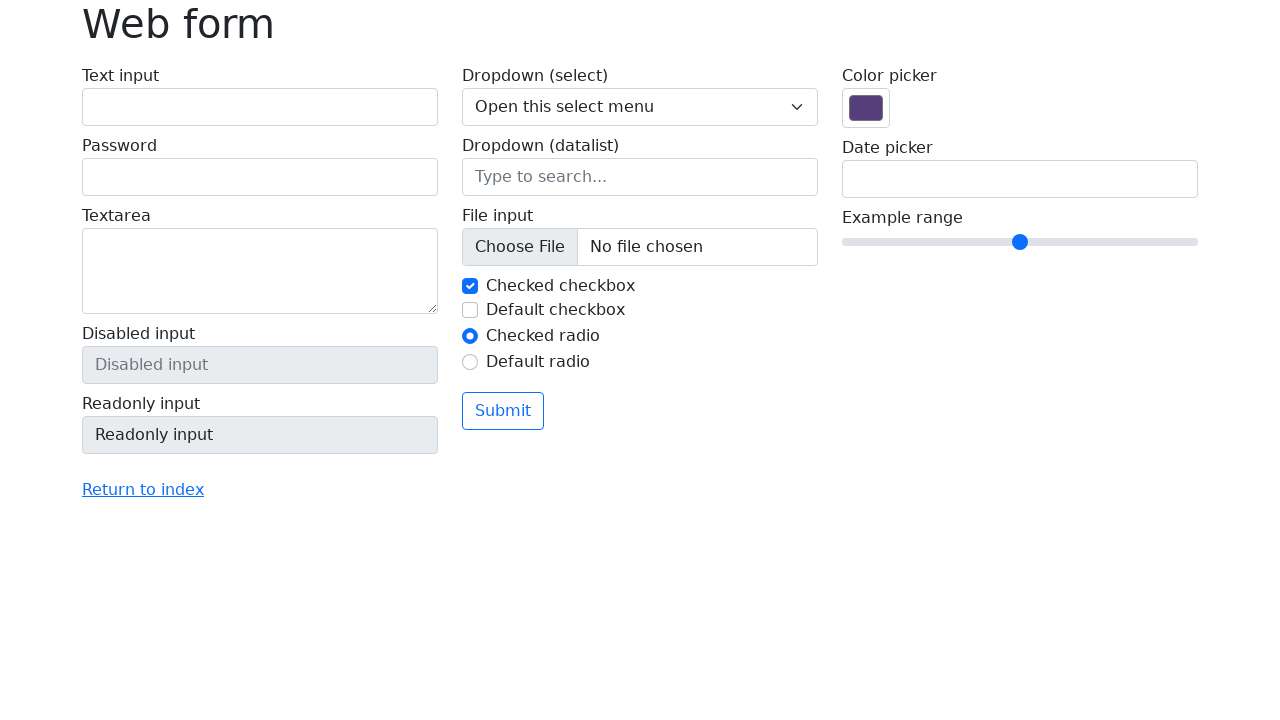

Filled text input field with 'Quality testing with automated tools' on input[name='my-text']
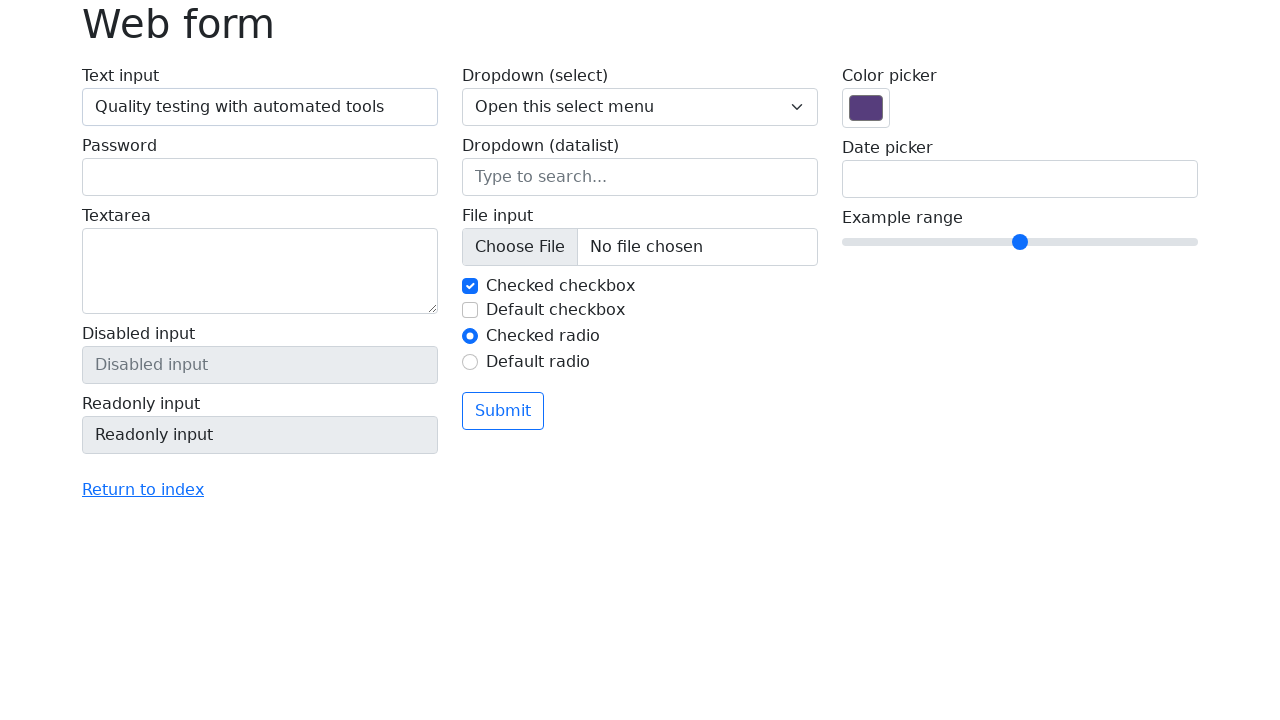

Cleared the text input field on input[name='my-text']
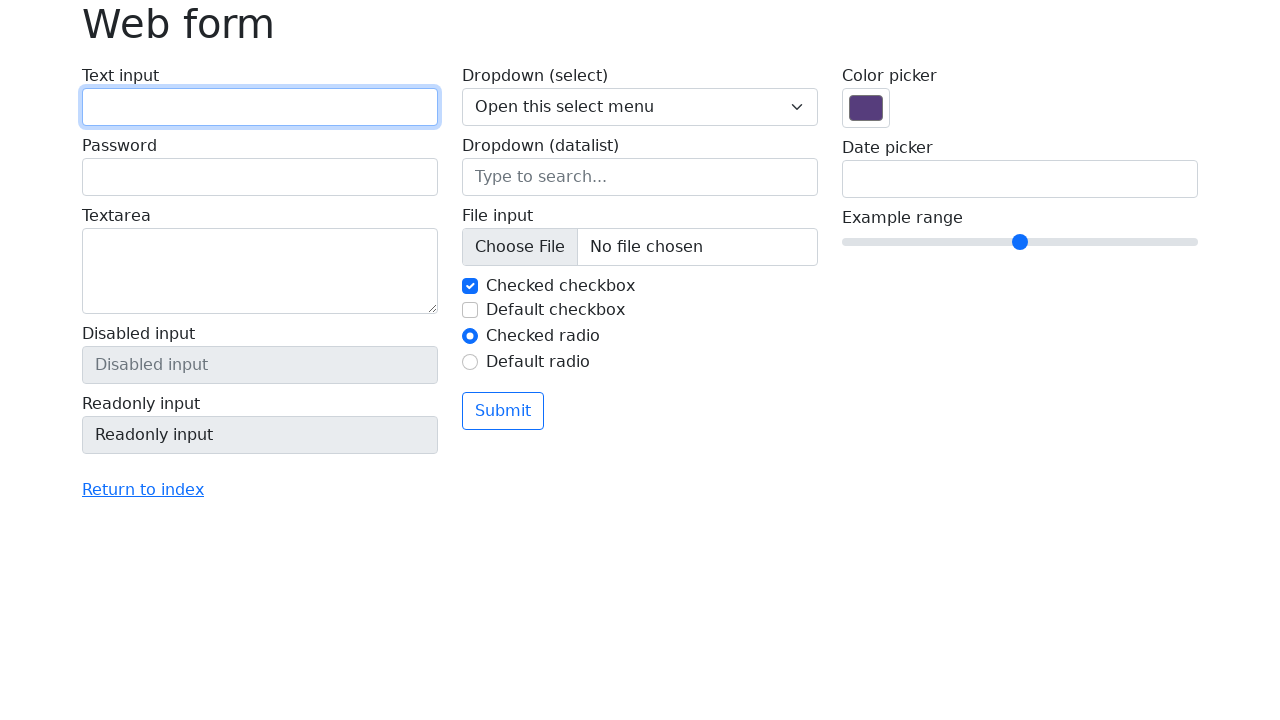

Filled text input field with 'Selenium is the best tool for web automation' on input[name='my-text']
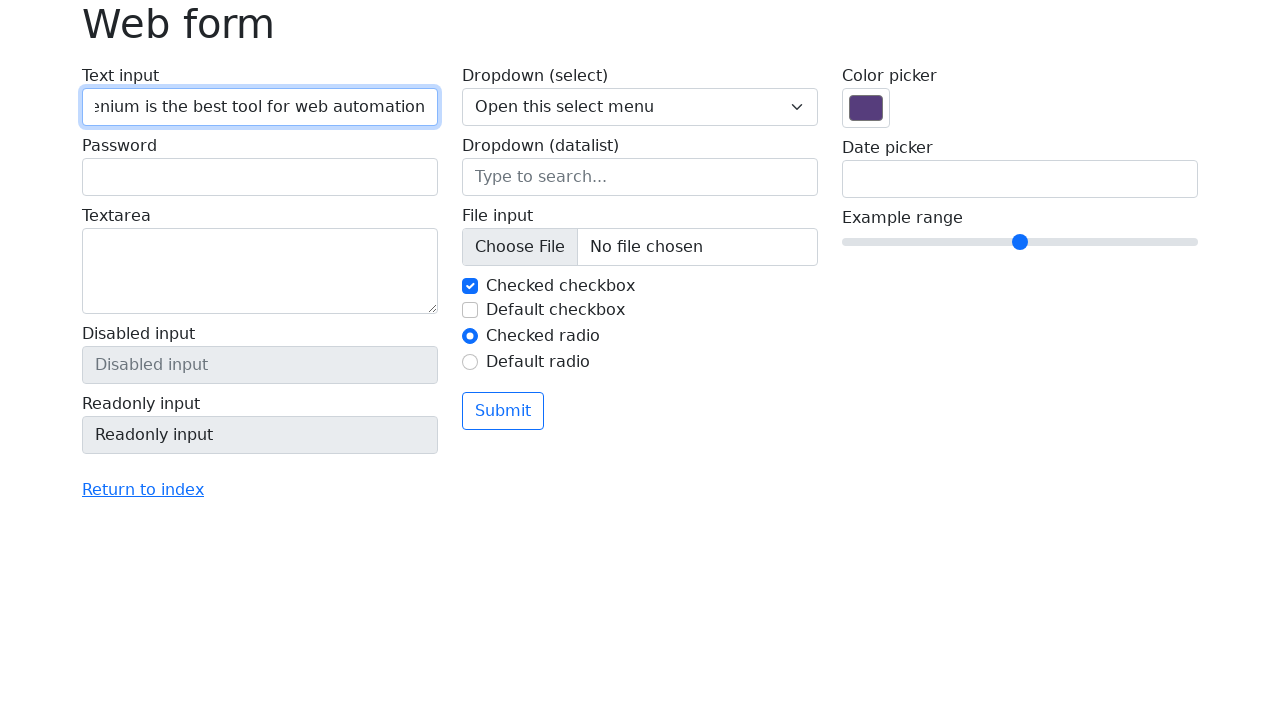

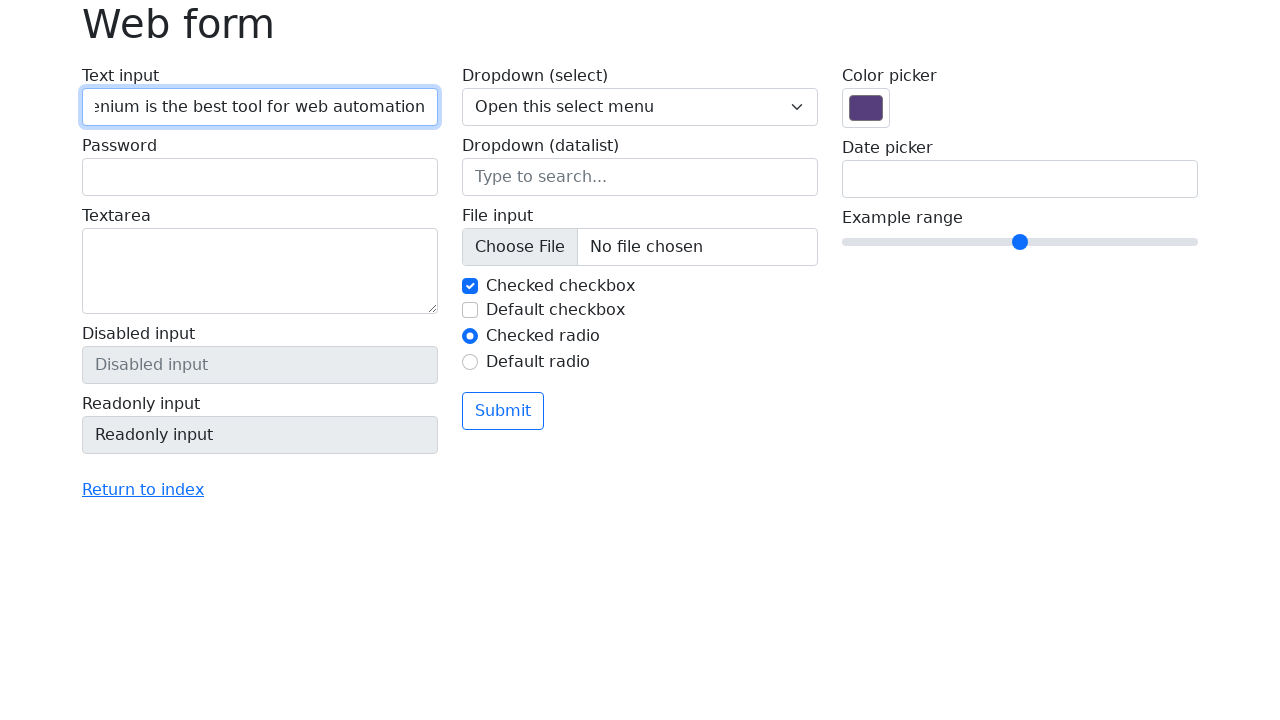